Tests the Hololive schedule page by selecting a timezone from the dropdown and verifying that schedule content loads properly

Starting URL: https://schedule.hololive.tv/lives/all

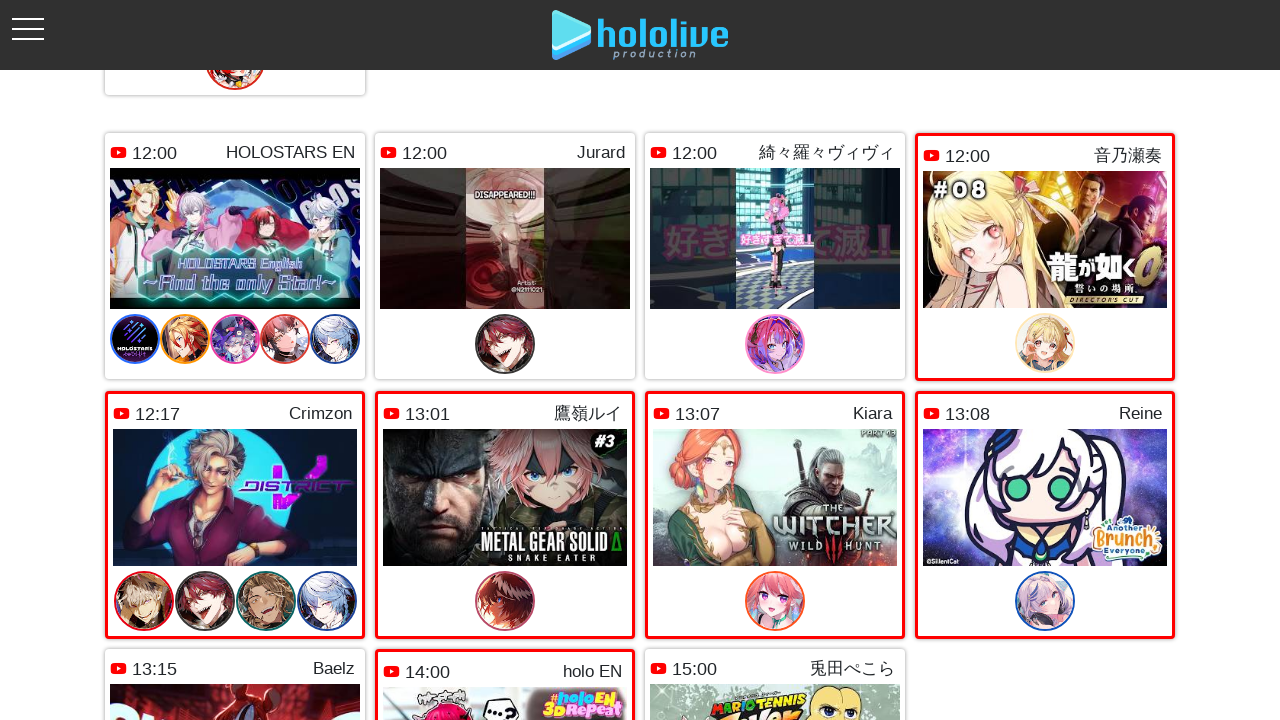

Selected timezone 'America/Chicago' from dropdown on #timezoneSelect
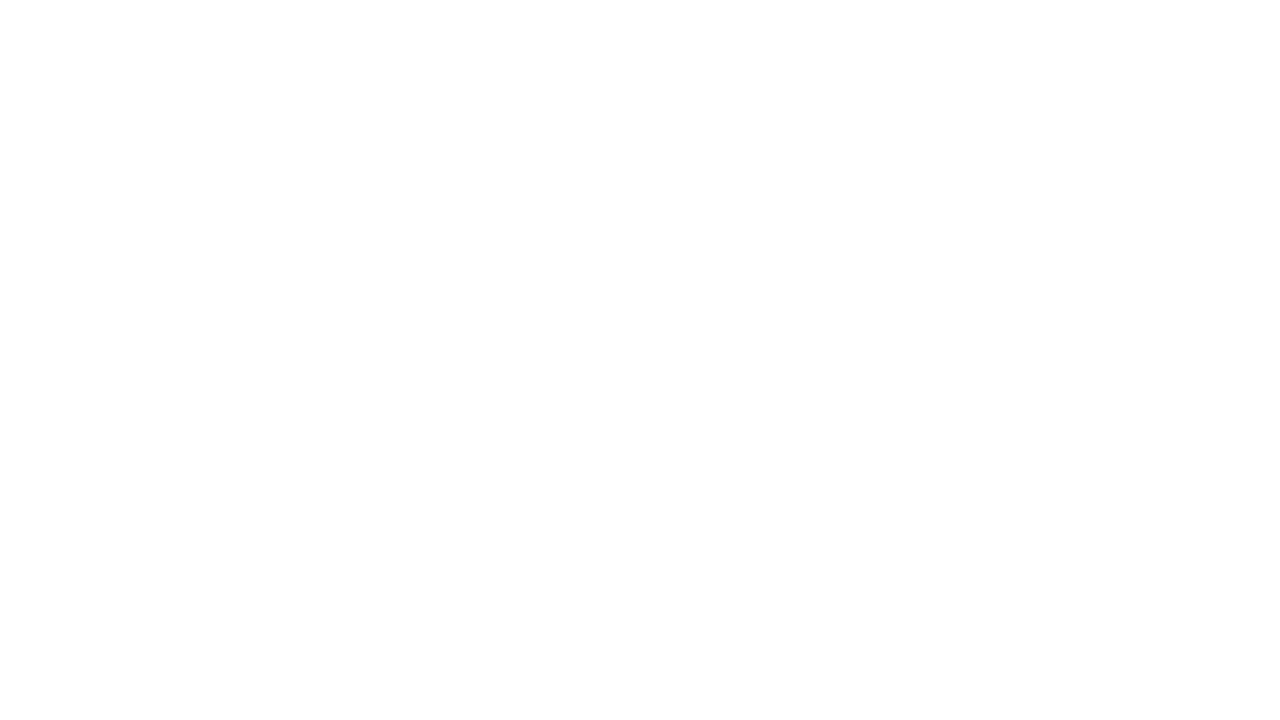

Schedule date elements loaded
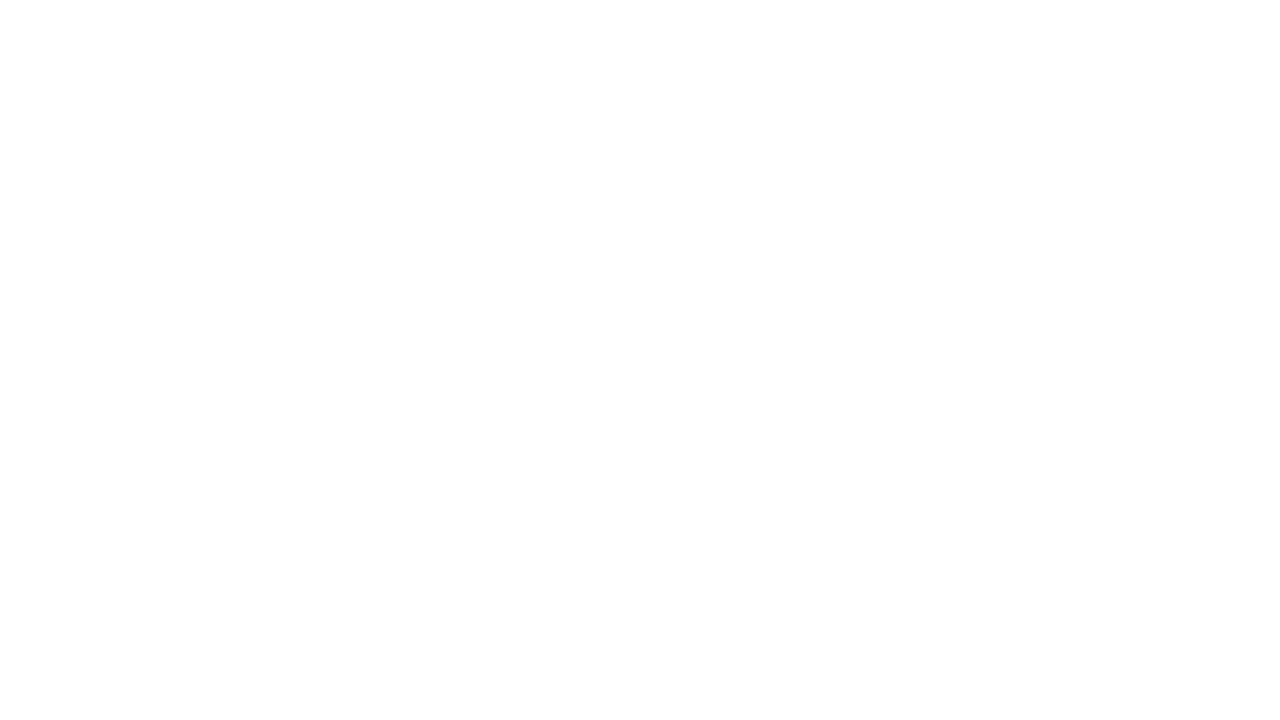

Stream thumbnails loaded
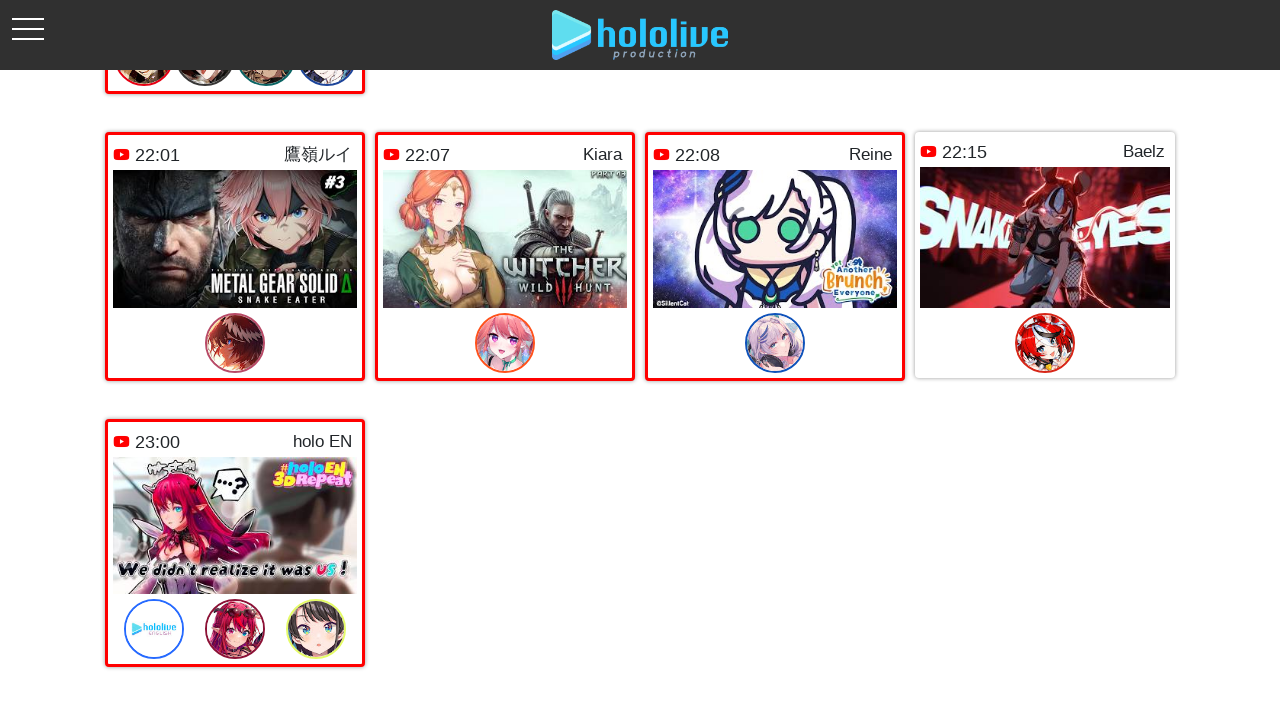

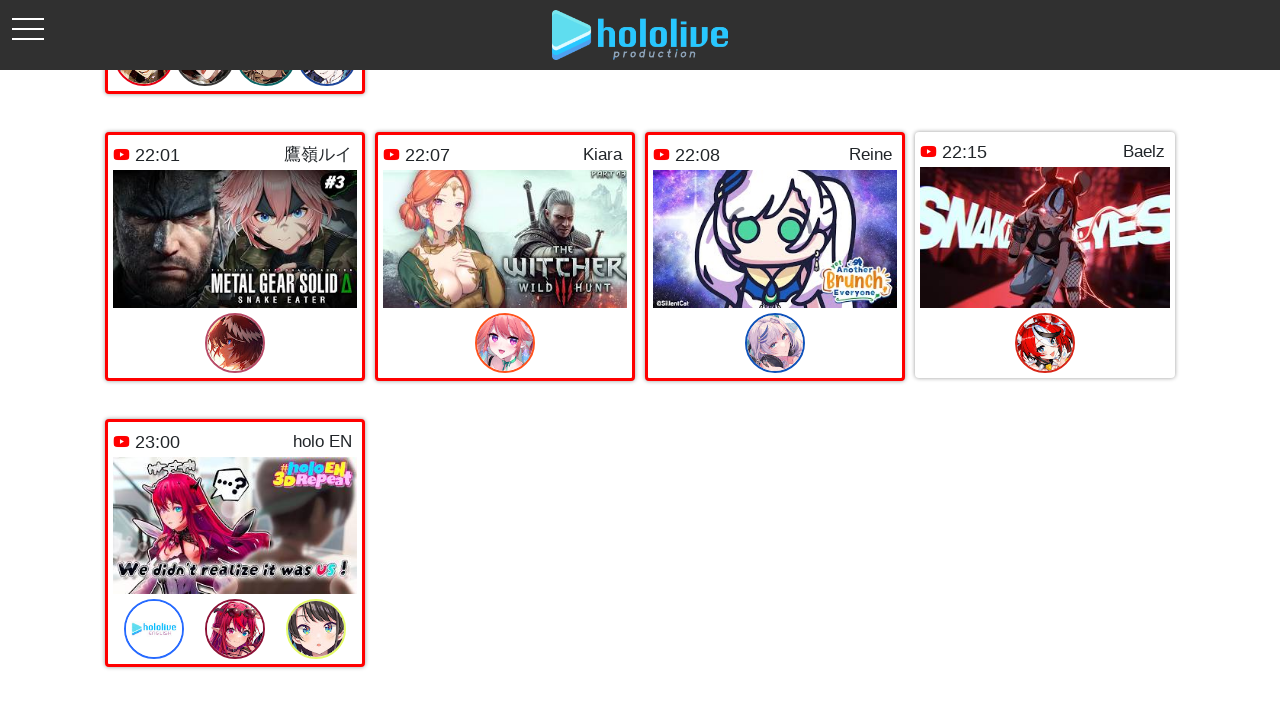